Tests a datepicker form field by entering a date and pressing Enter to confirm the selection

Starting URL: http://formy-project.herokuapp.com/datepicker

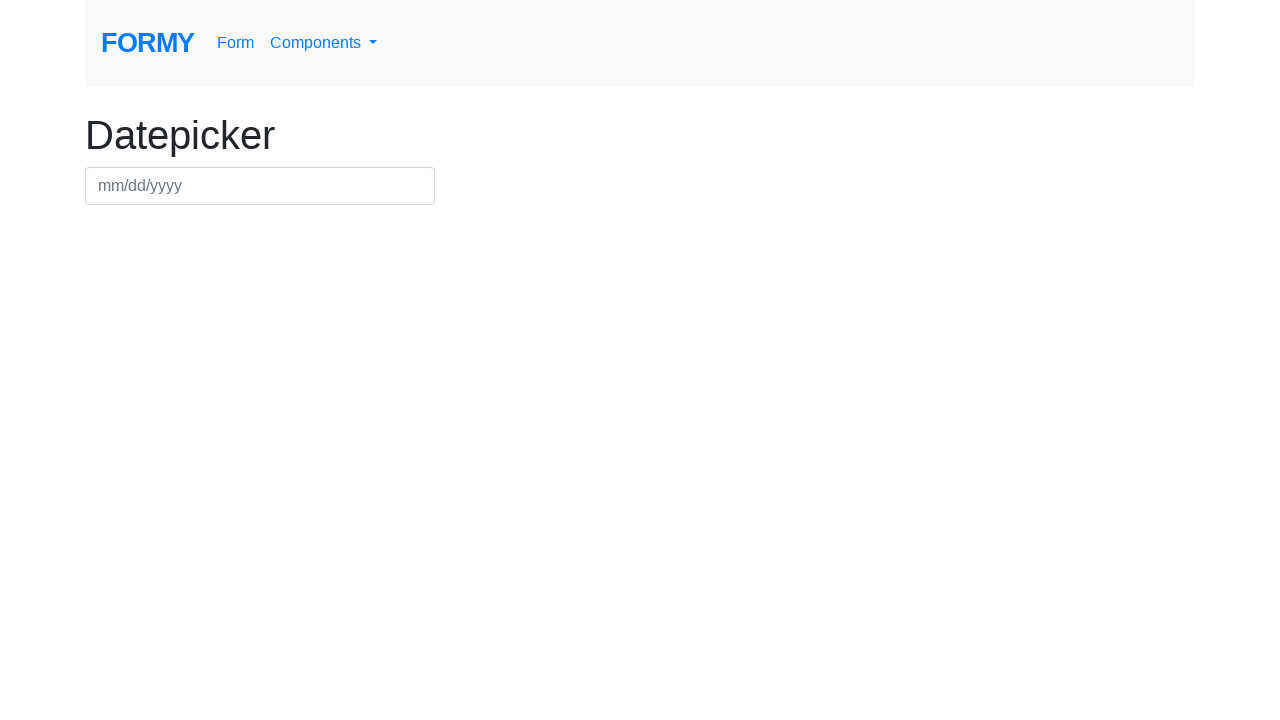

Filled datepicker field with date 03/03/2020 on #datepicker
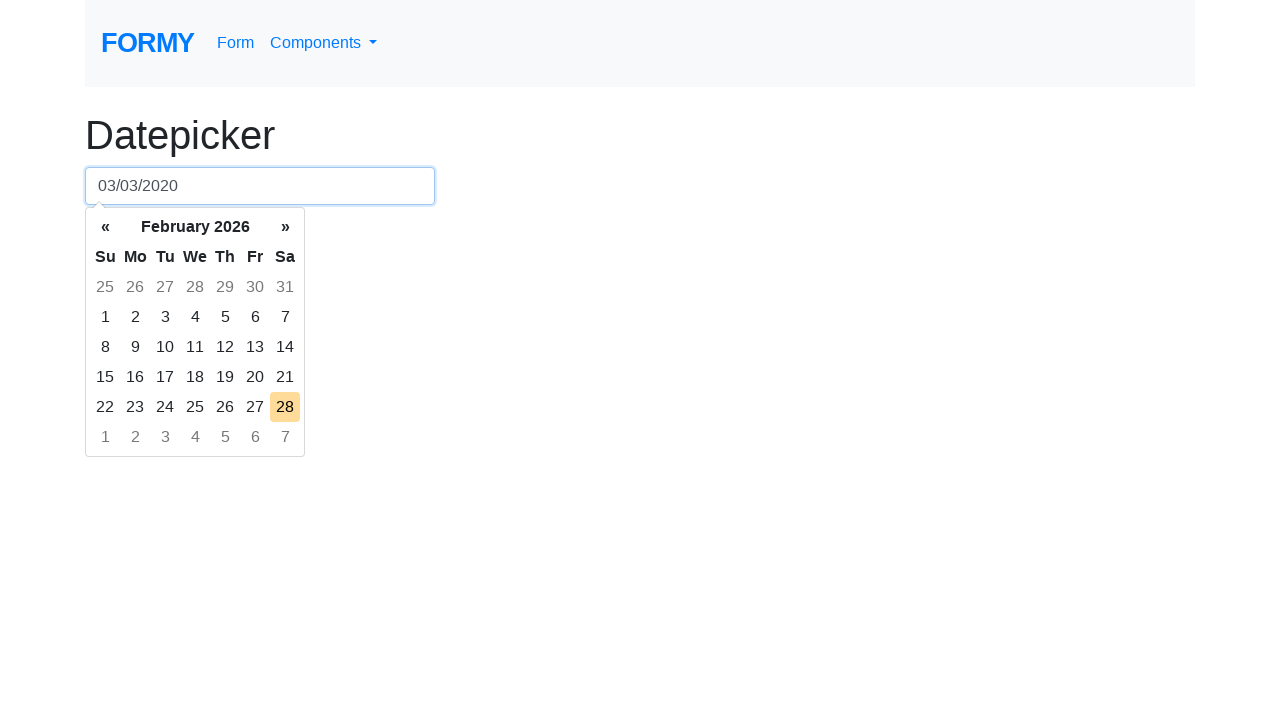

Pressed Enter to confirm date selection on #datepicker
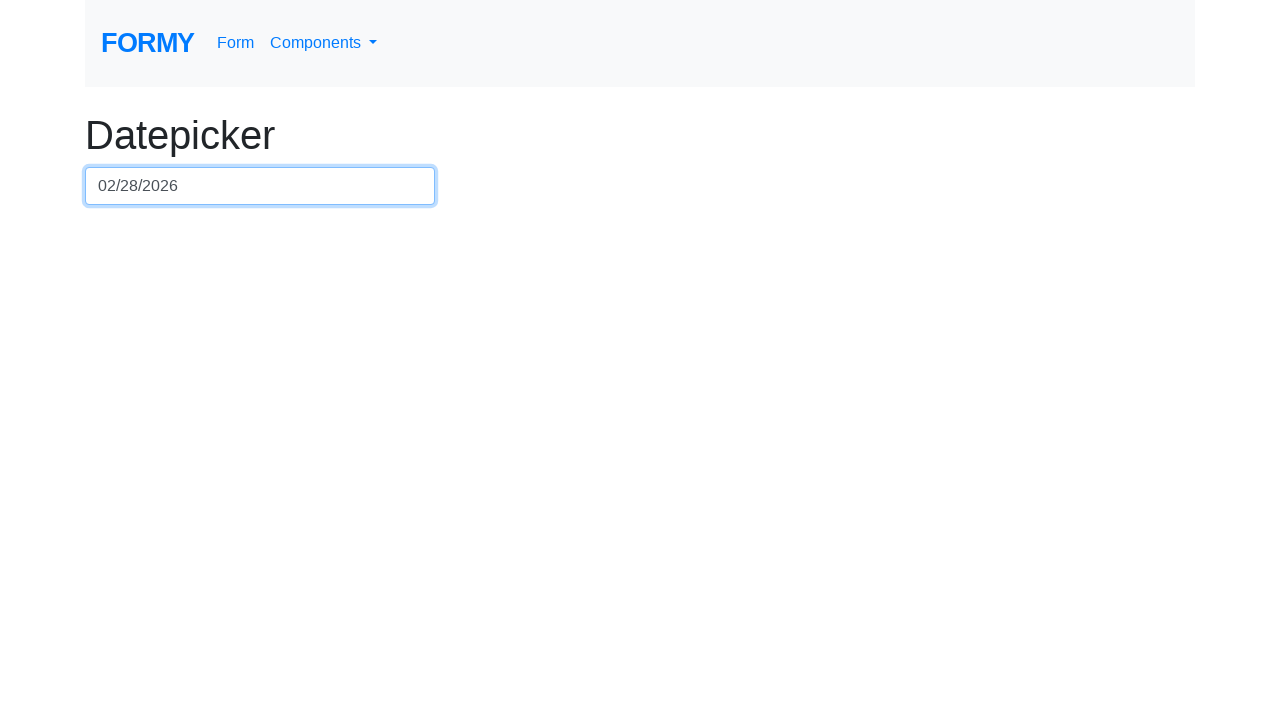

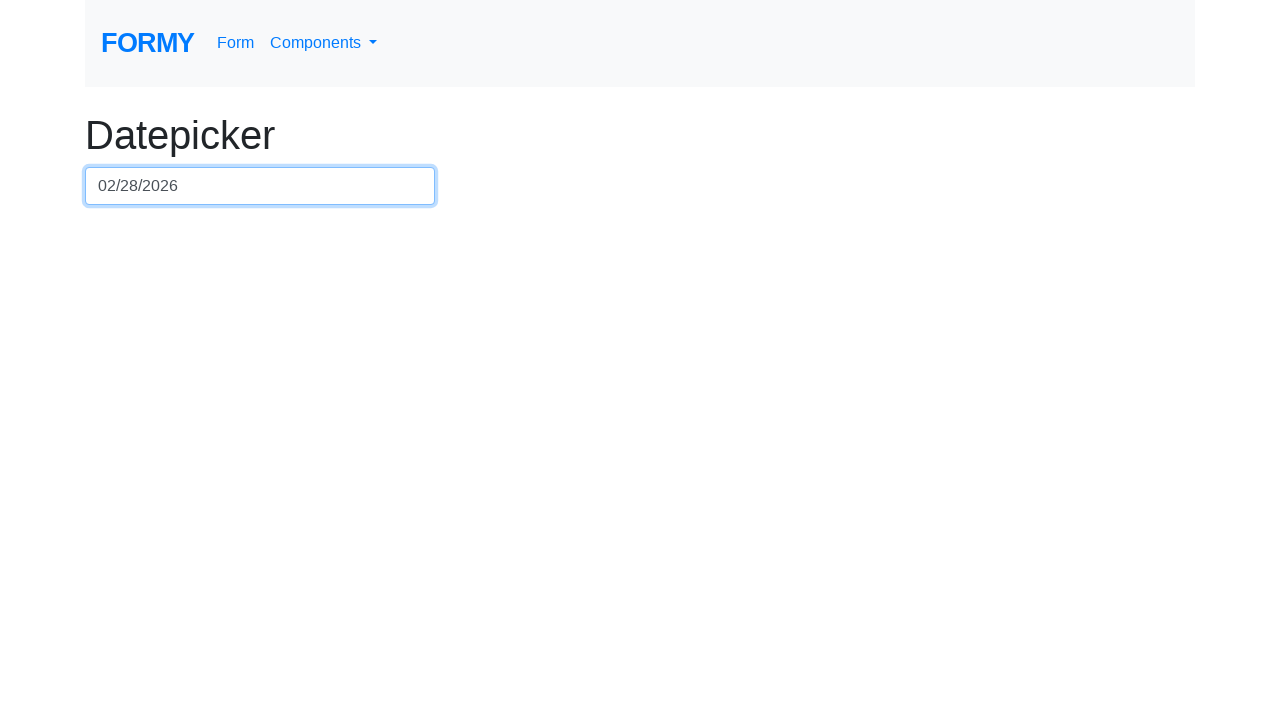